Tests filling a text field using CSS selector on the Selenium Playground page

Starting URL: http://seleniumplayground.vectordesign.gr/

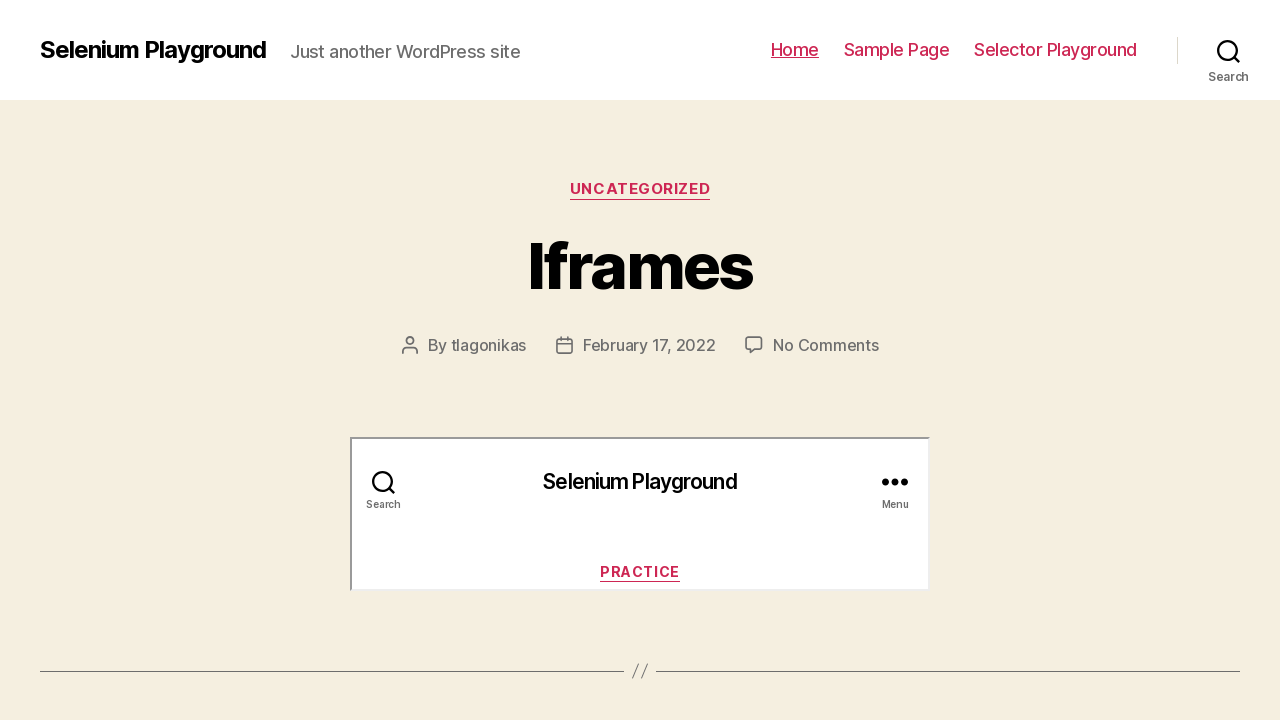

Filled text field with 'Hello CSS Selector' using CSS selector on .css-playground-field
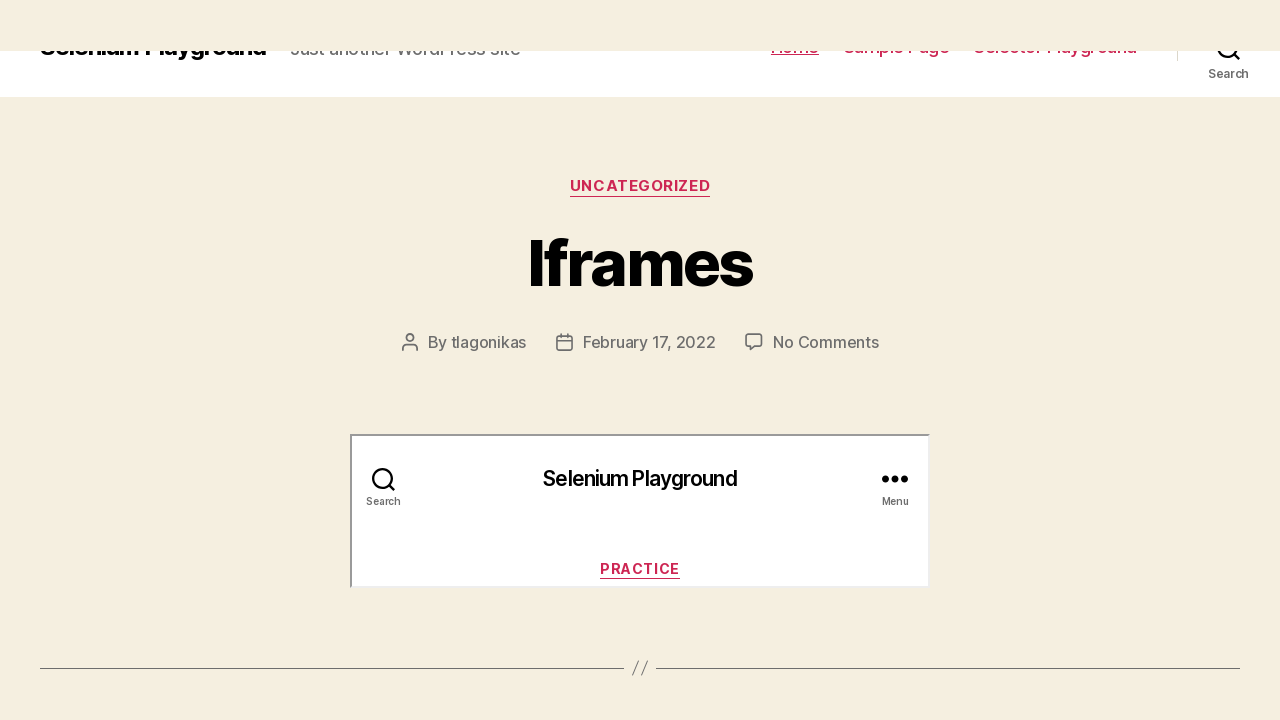

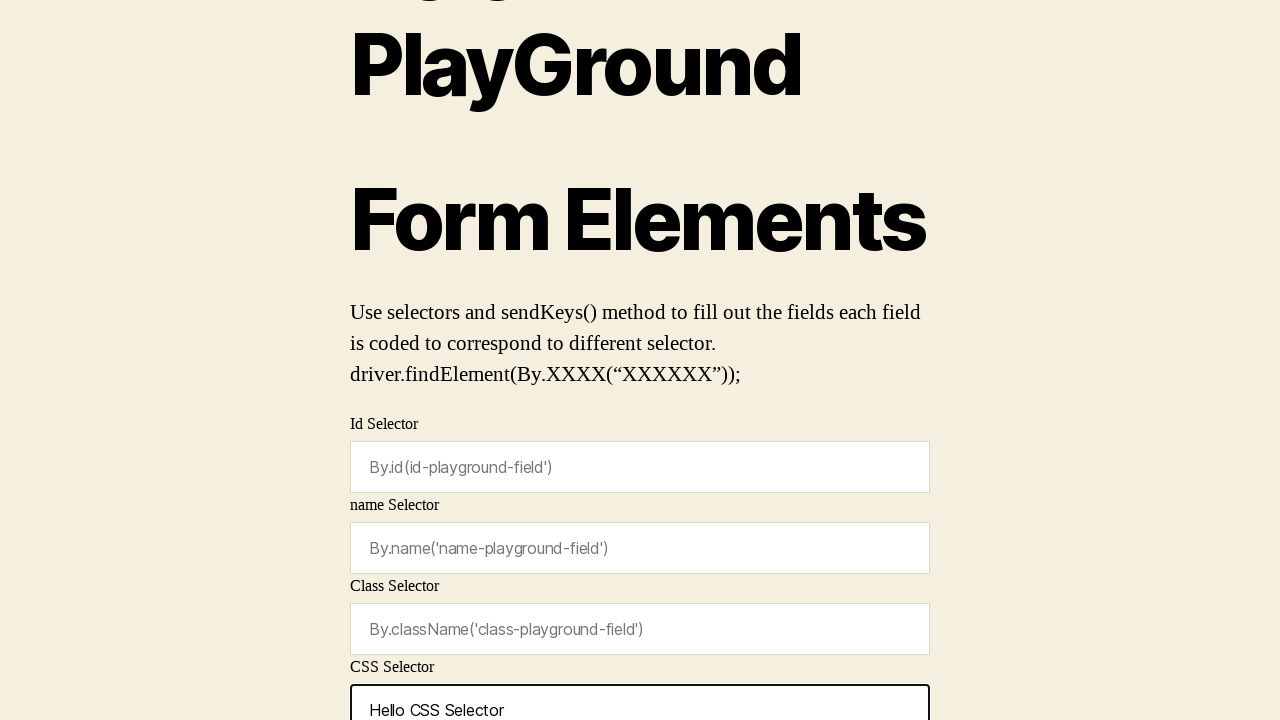